Tests dynamic loading where an element is rendered after a loading bar completes. Clicks a start button, waits for the element to appear, and verifies that "Hello World!" text is displayed.

Starting URL: http://the-internet.herokuapp.com/dynamic_loading/2

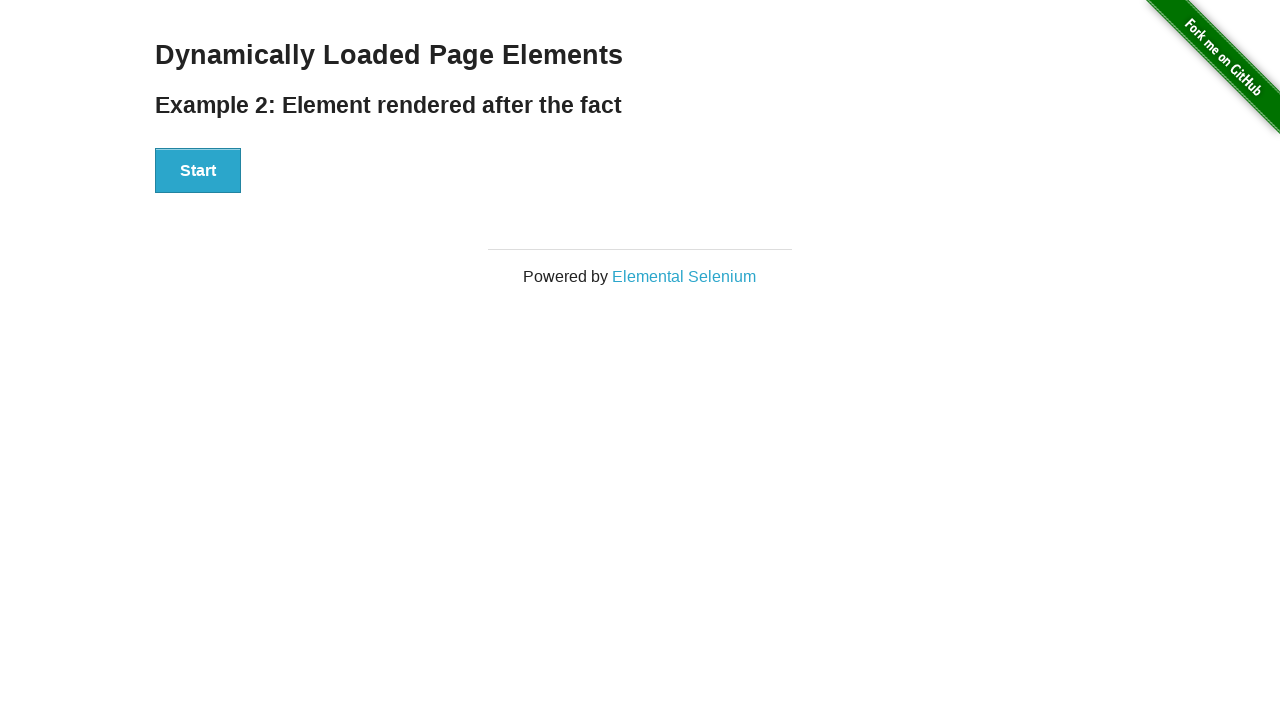

Navigated to dynamic loading example 2 page
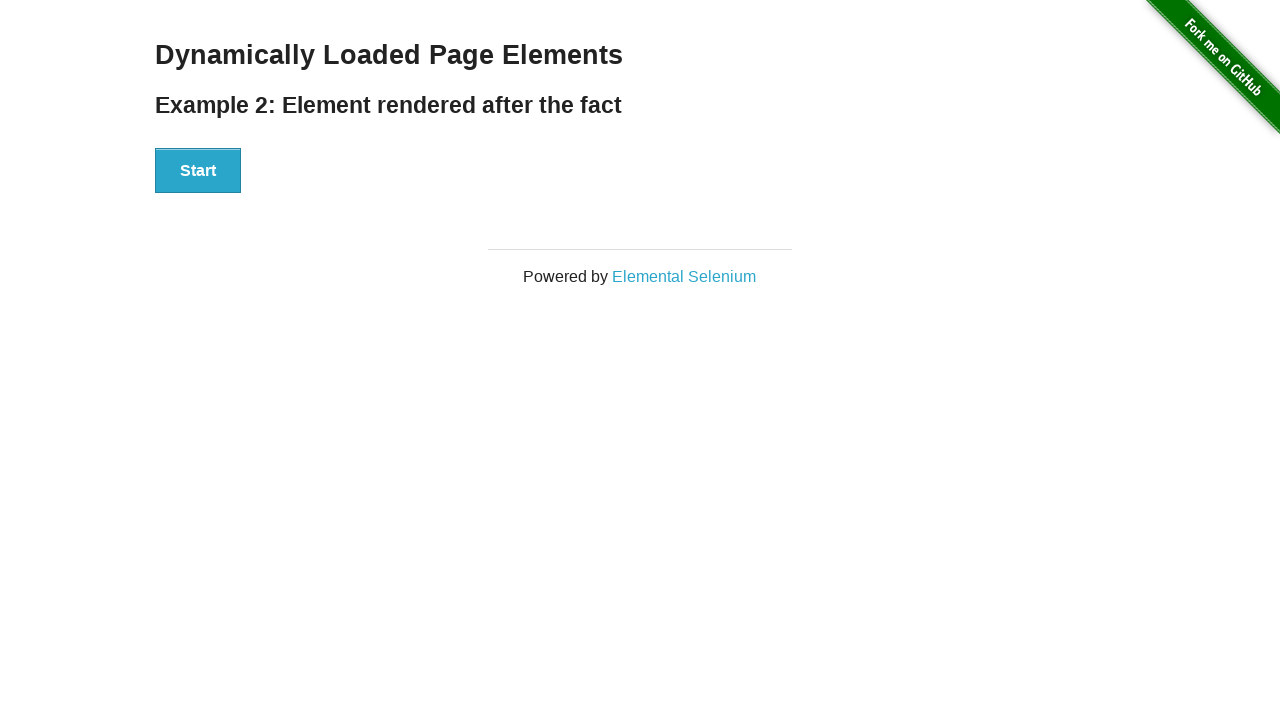

Clicked the Start button at (198, 171) on #start button
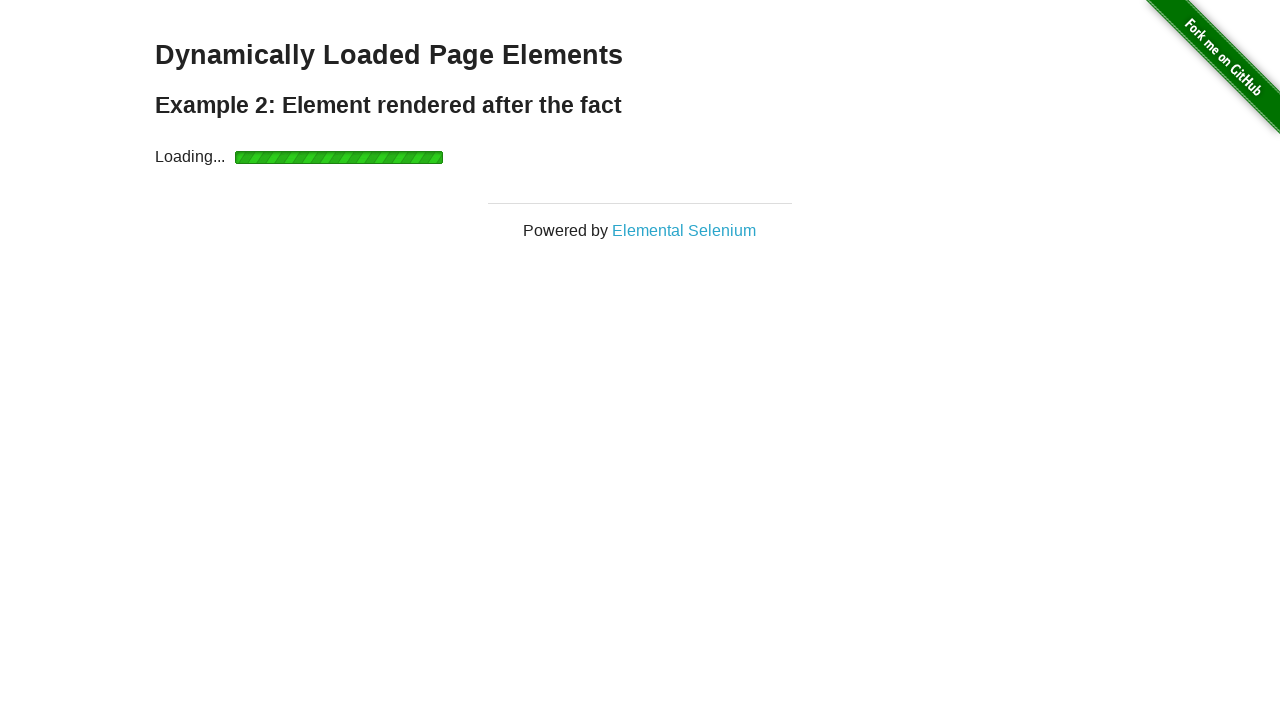

Loading bar completed and finish element appeared
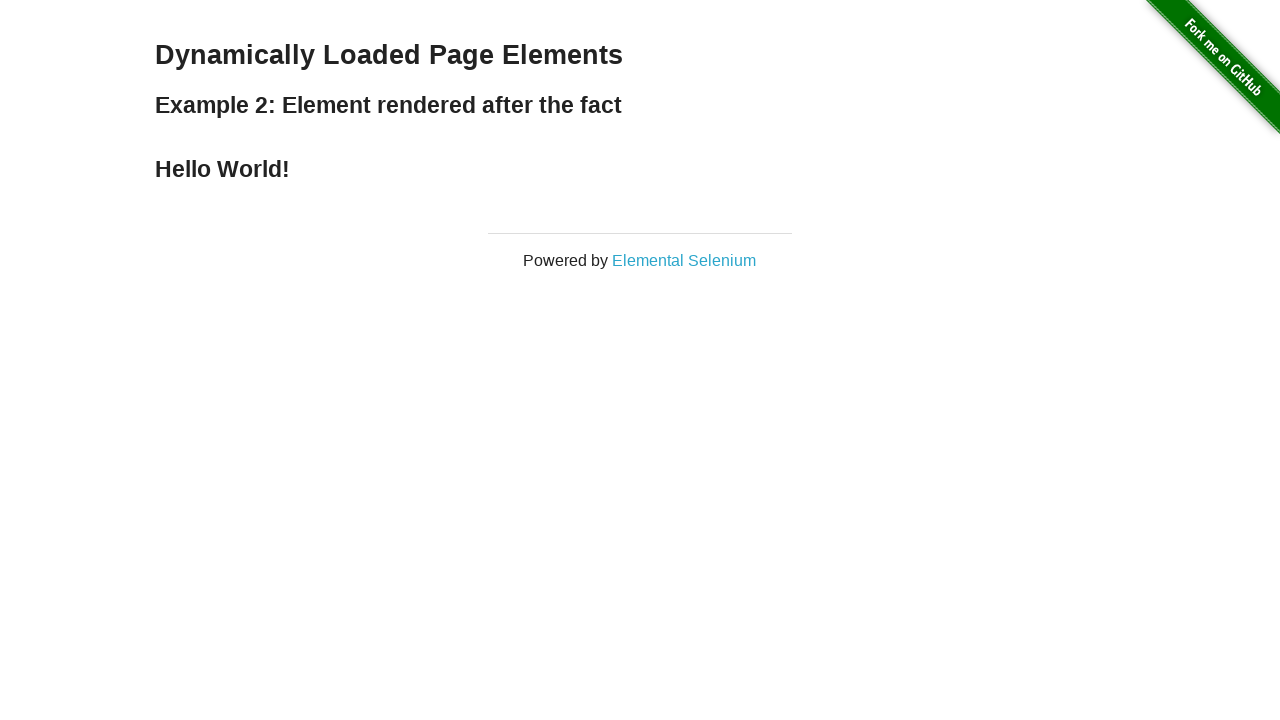

Verified 'Hello World!' text is displayed in finish element
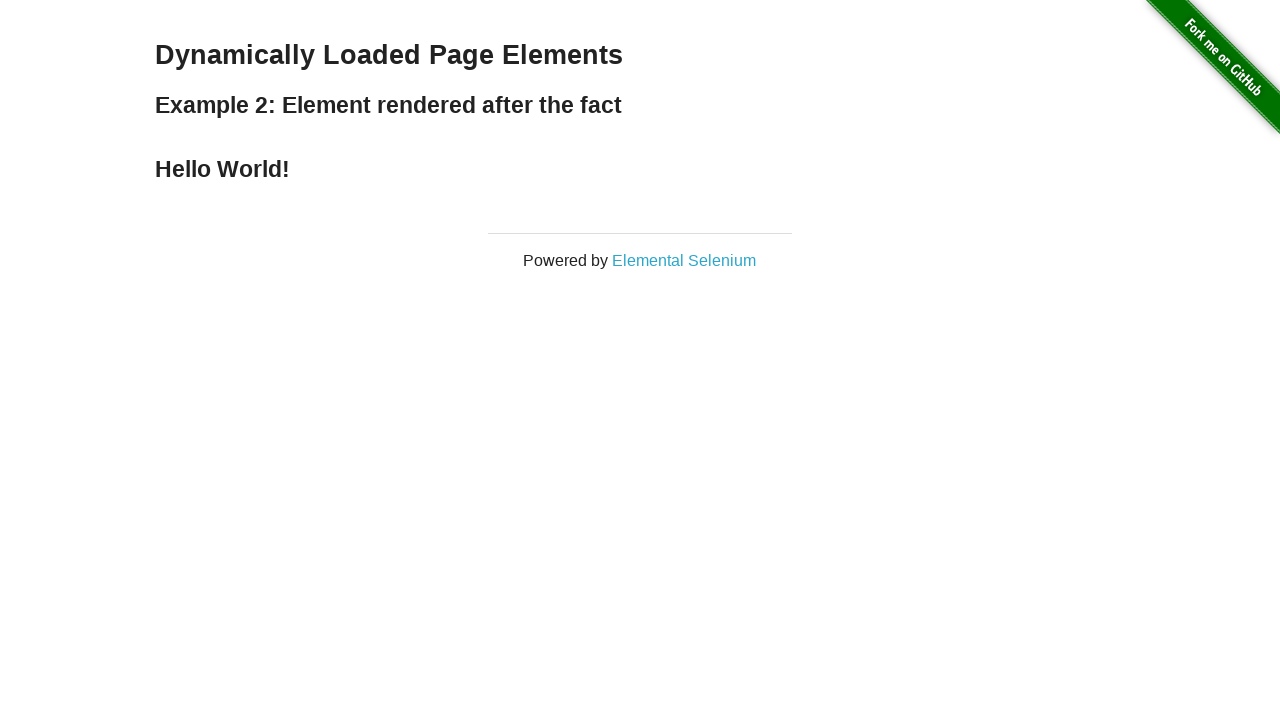

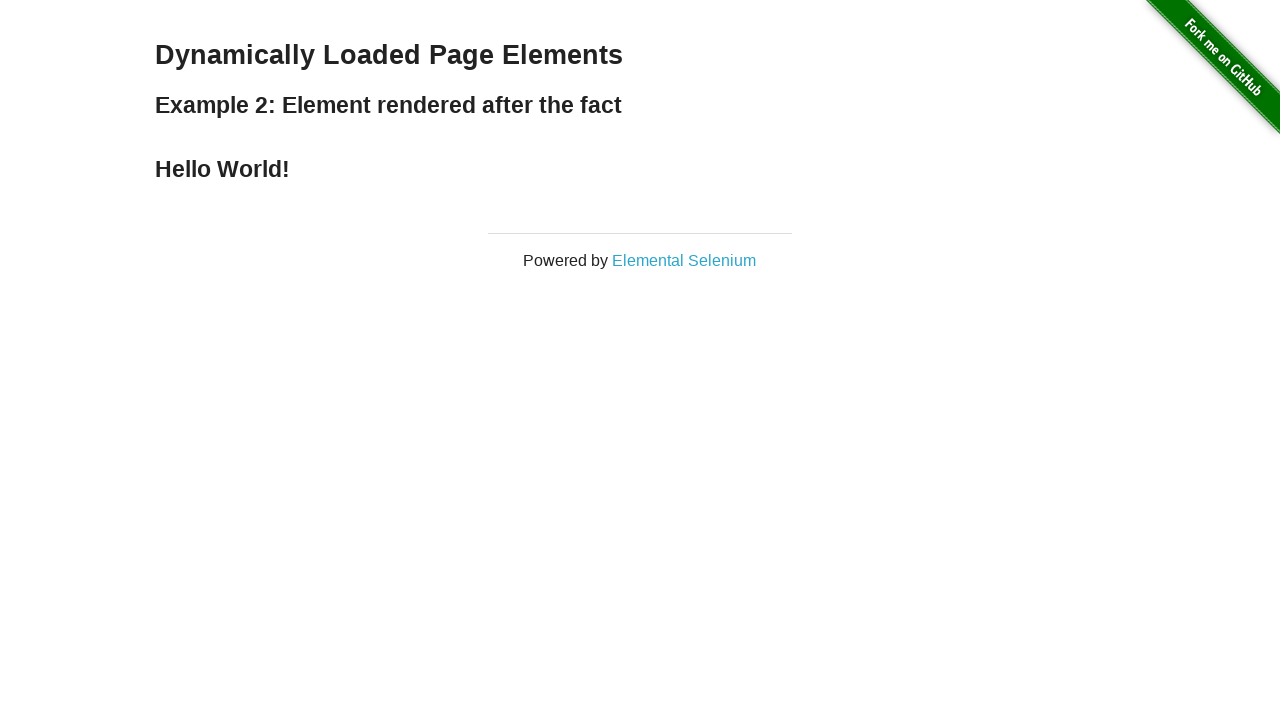